Tests creating a new customer in GlobalsQA Banking demo as a manager, filling in customer details, and verifying the customer appears in the search results.

Starting URL: https://www.globalsqa.com/angularJs-protractor/BankingProject/#/login

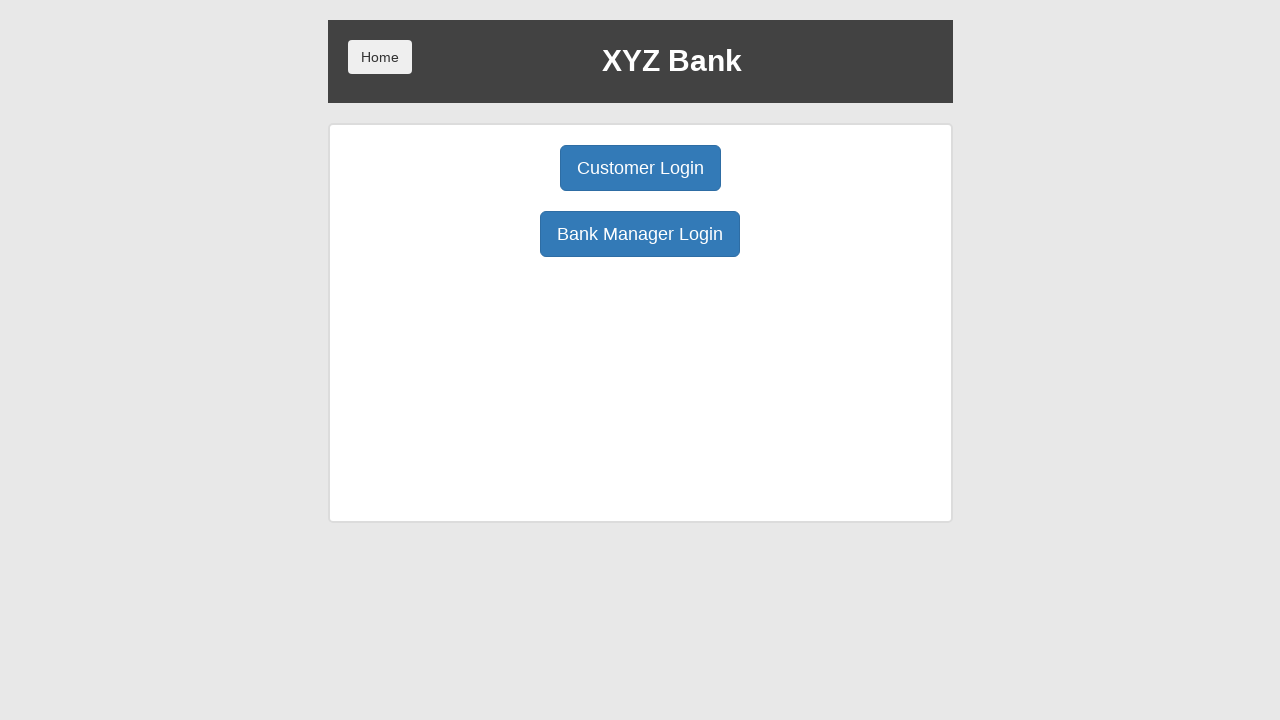

Clicked Manager Login button at (640, 234) on xpath=//button[@ng-click='manager()']
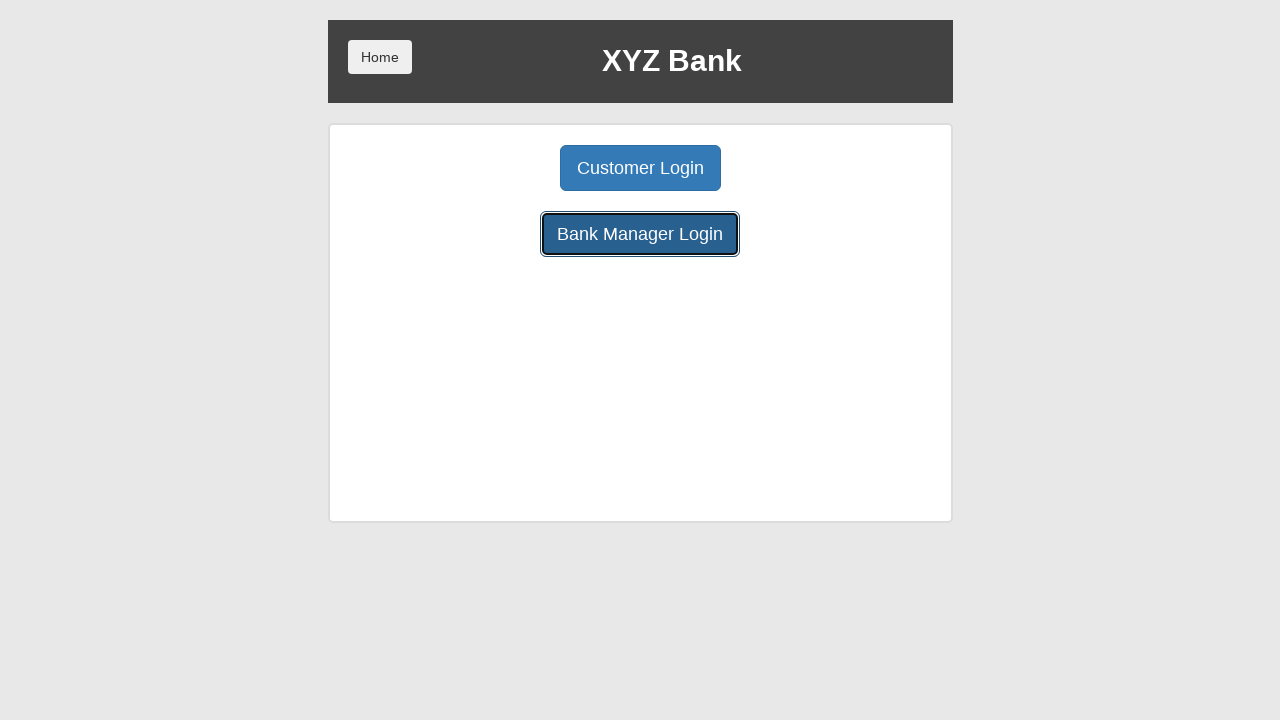

Clicked Add Customer button at (502, 168) on xpath=//button[@ng-click='addCust()']
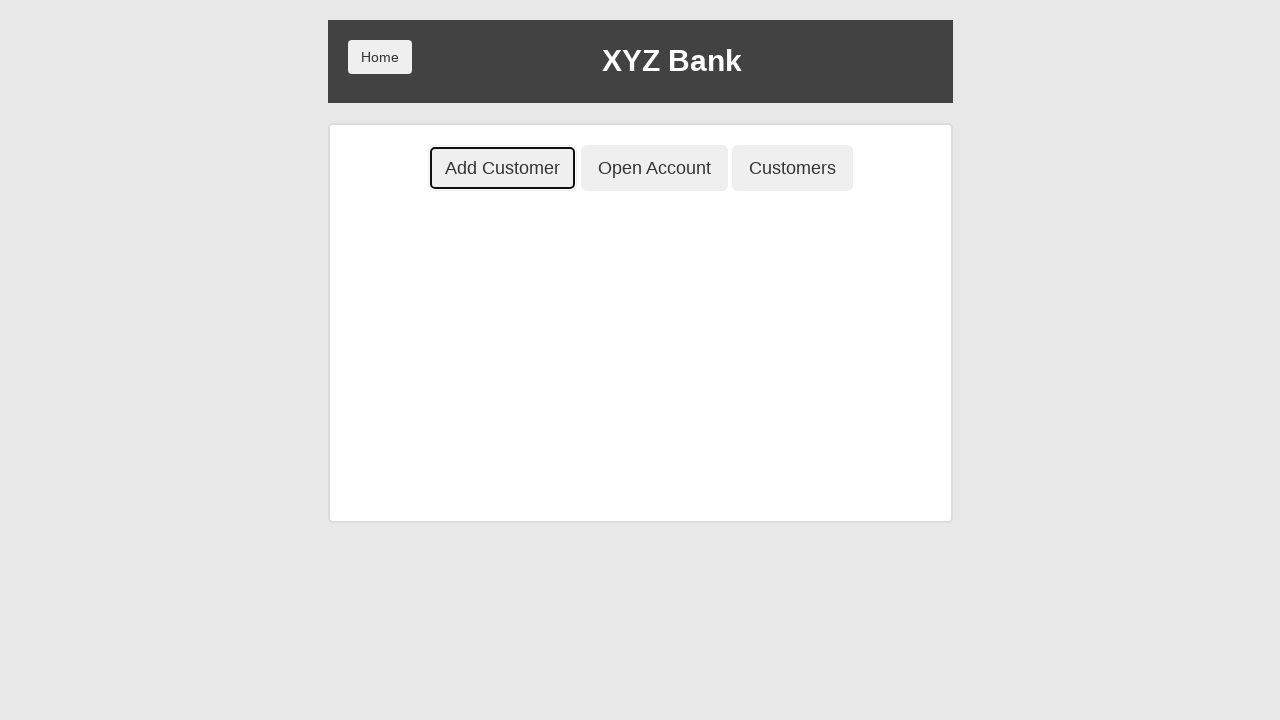

Filled first name field with 'testPV' on input[ng-model='fName']
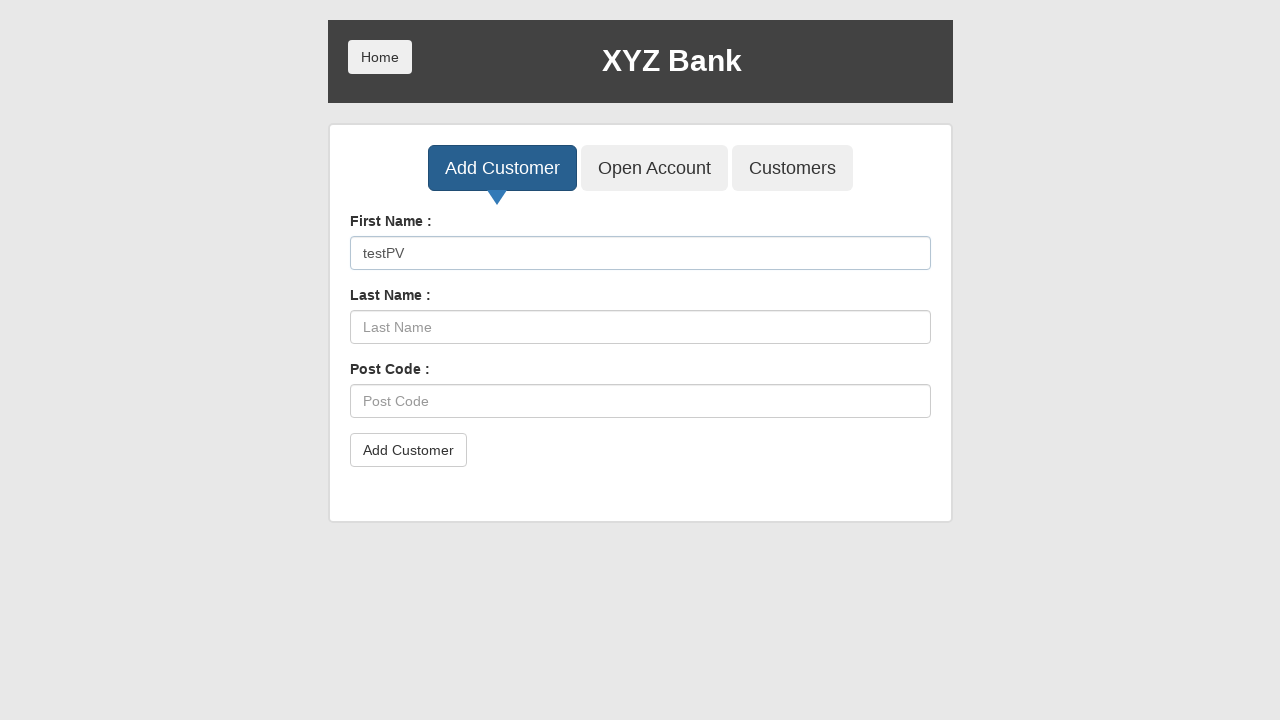

Filled last name field with 'testPV' on input[ng-model='lName']
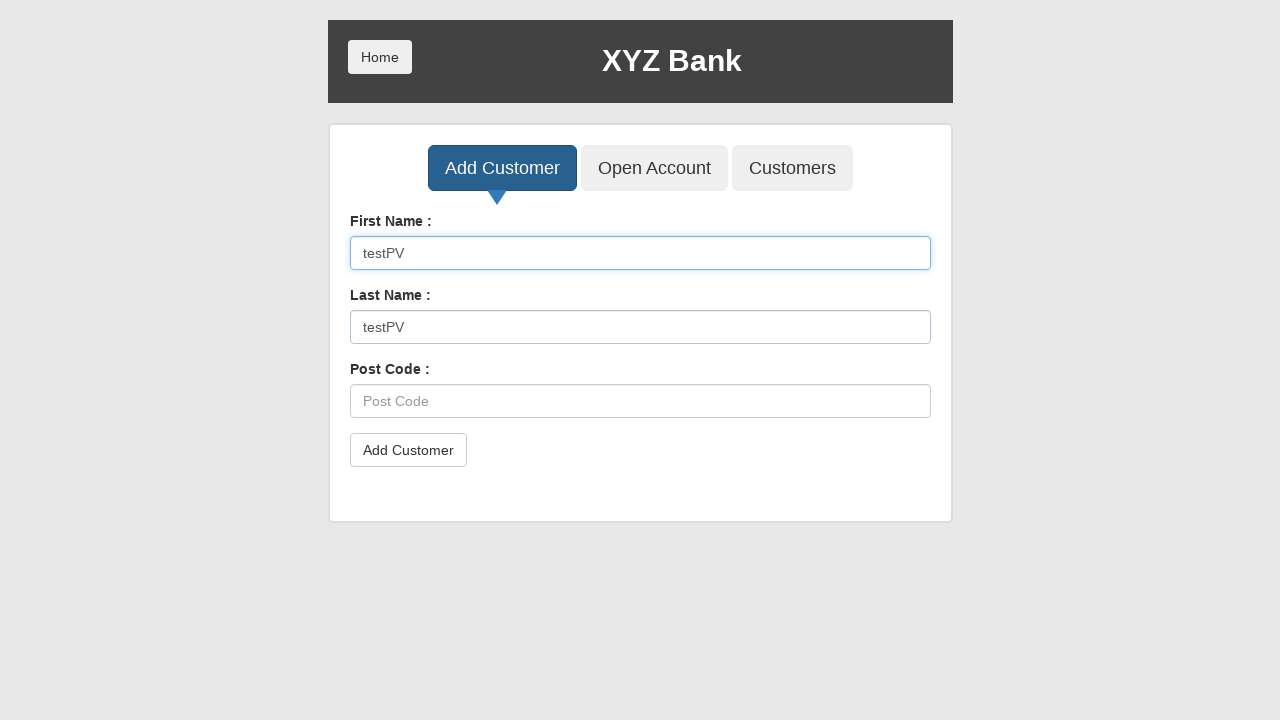

Filled post code field with 'testPV' on input[ng-model='postCd']
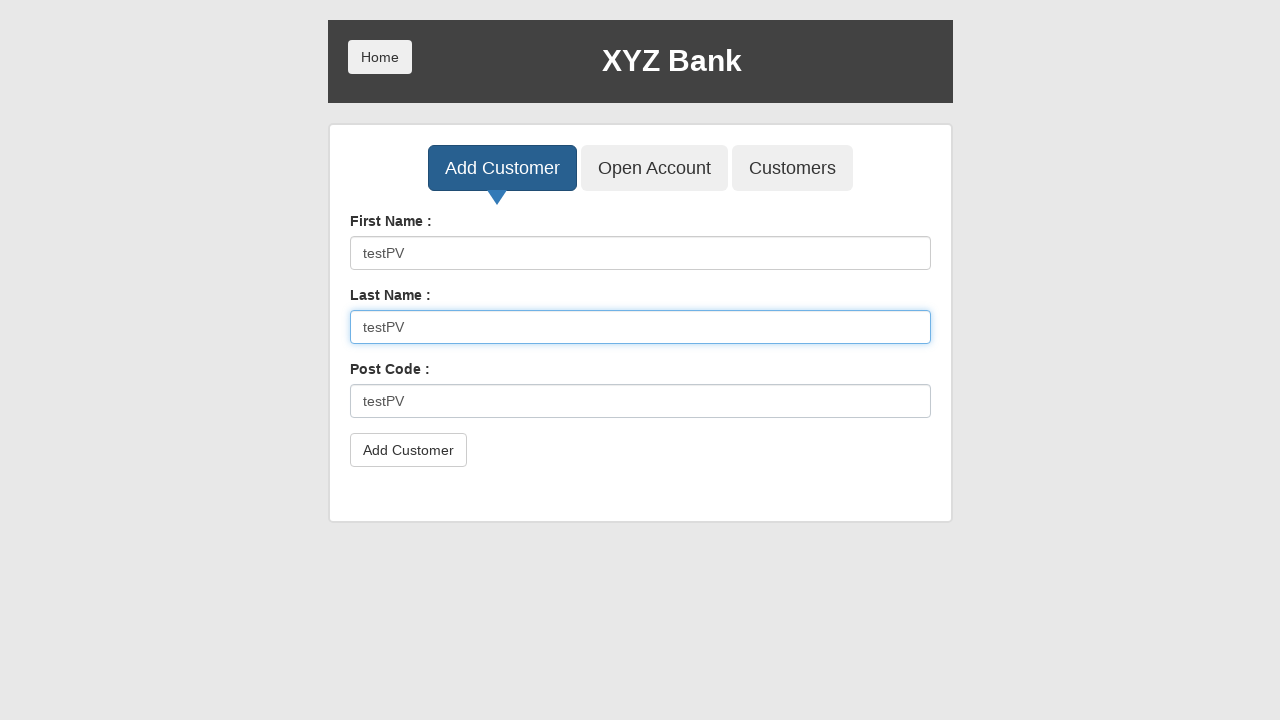

Clicked submit button to create customer at (408, 450) on button[type='submit']
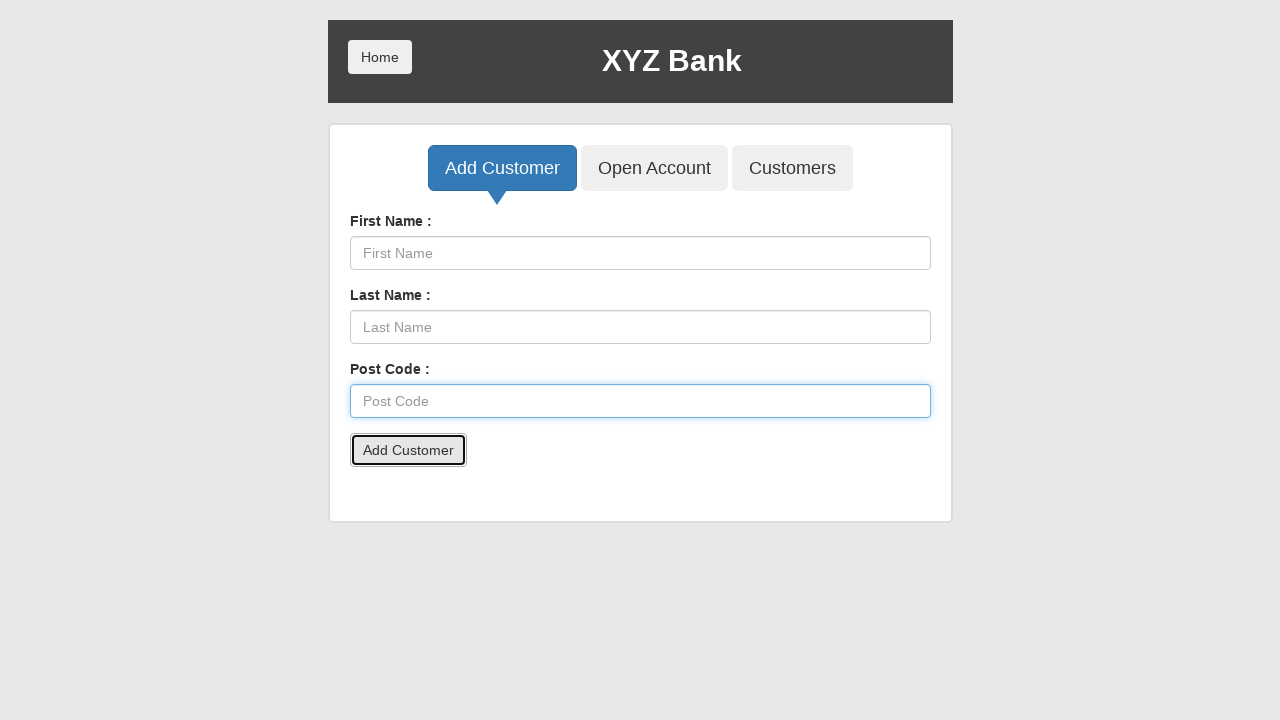

Accepted confirmation alert
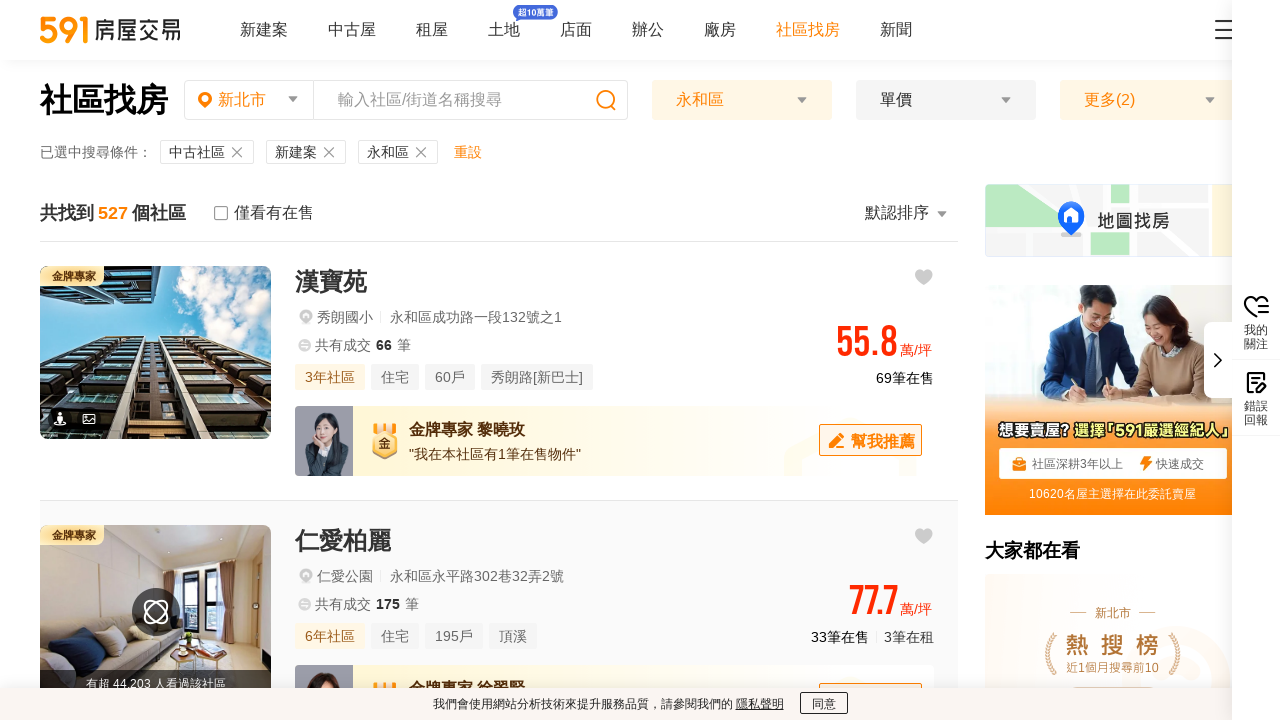

Waited 500ms for page to process at (792, 168) on xpath=//button[@ng-click='showCust()']
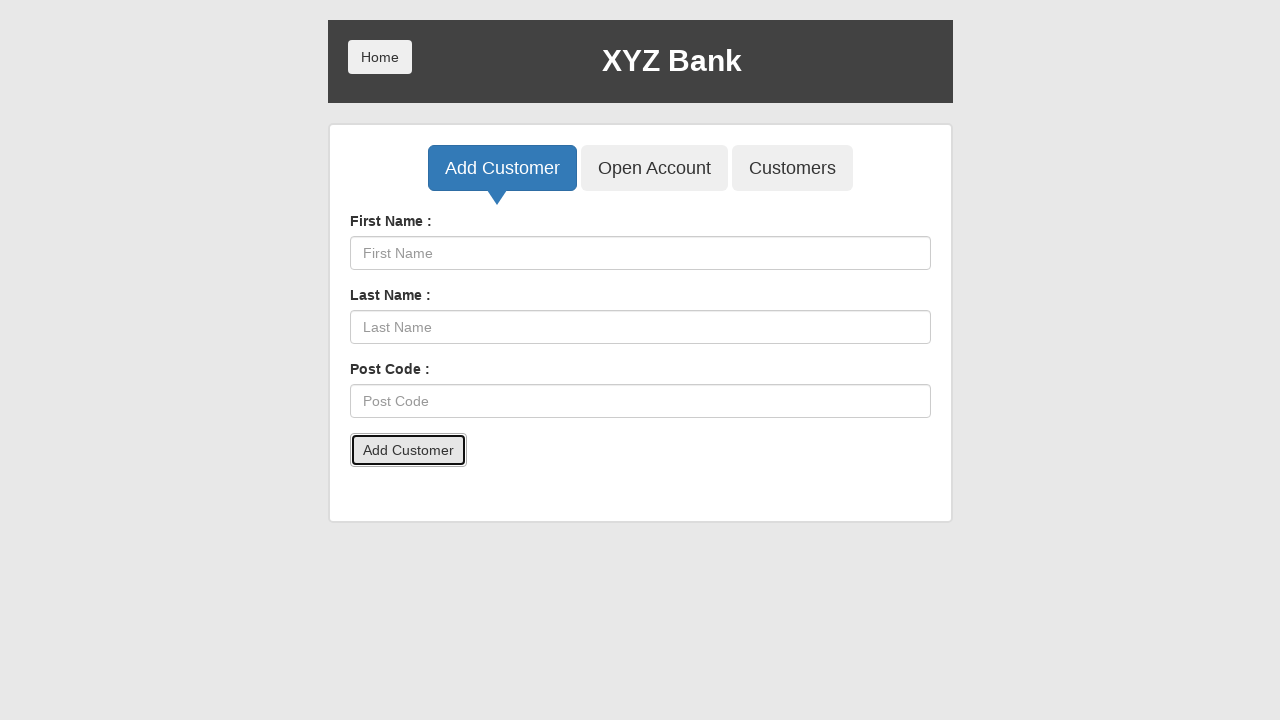

Clicked Customers button on input[ng-model='searchCustomer']
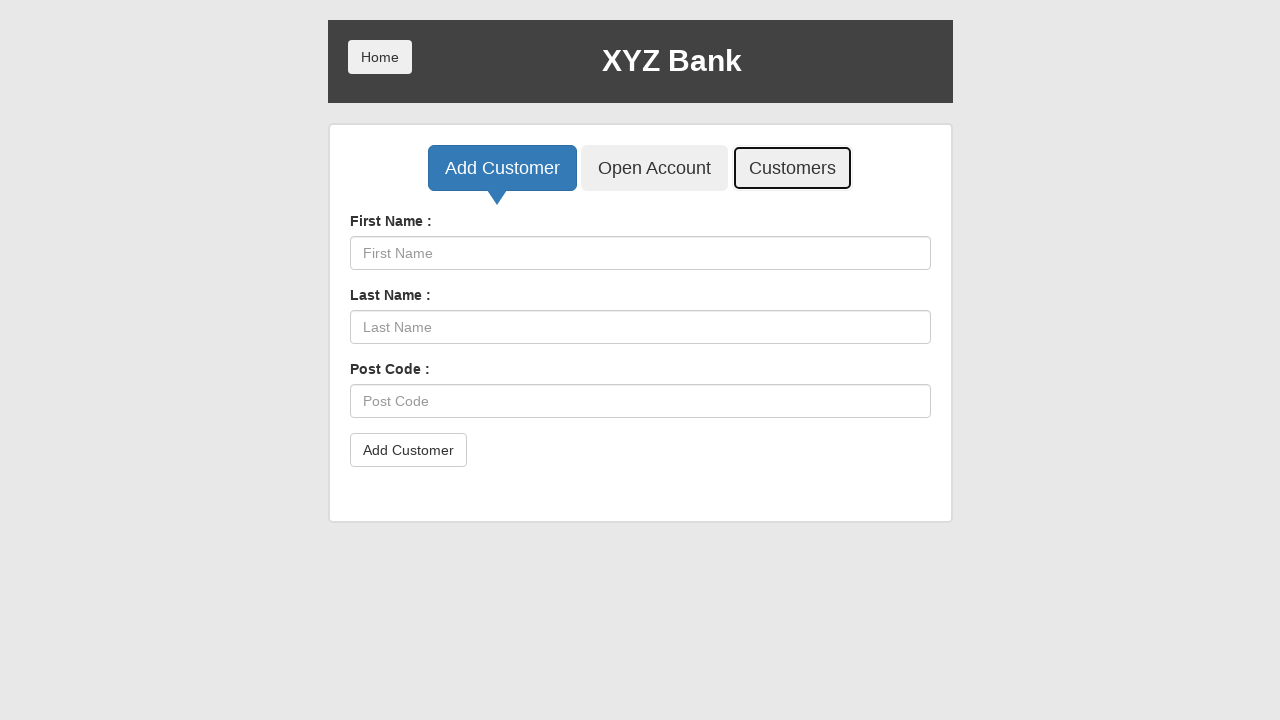

Filled search field with customer name 'testPV'
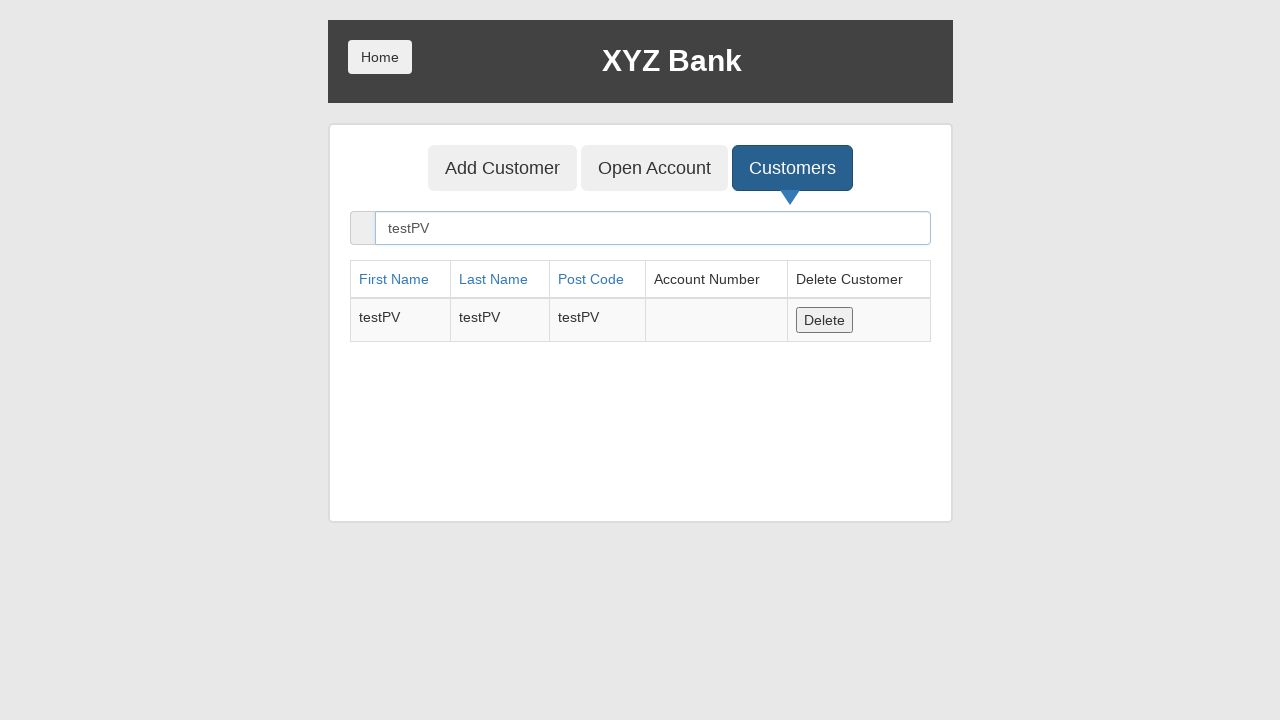

Search result row appeared in customers table
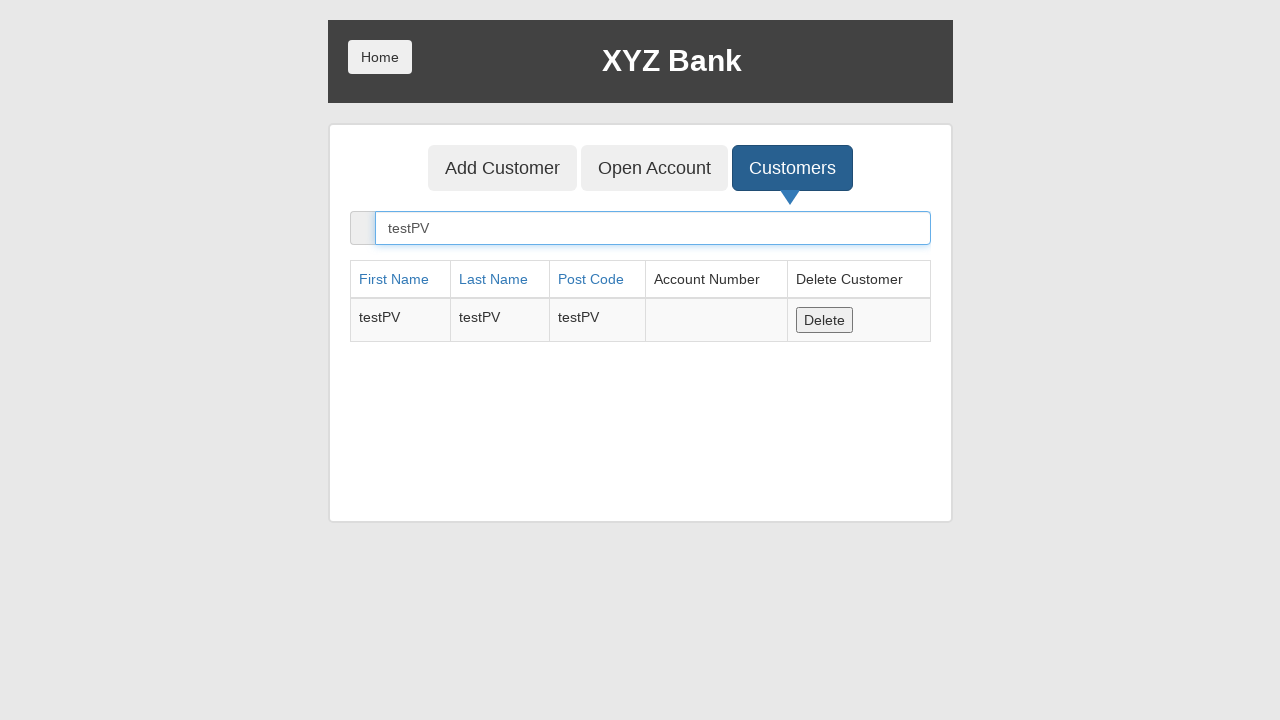

Retrieved customer name from search result: 'testPV'
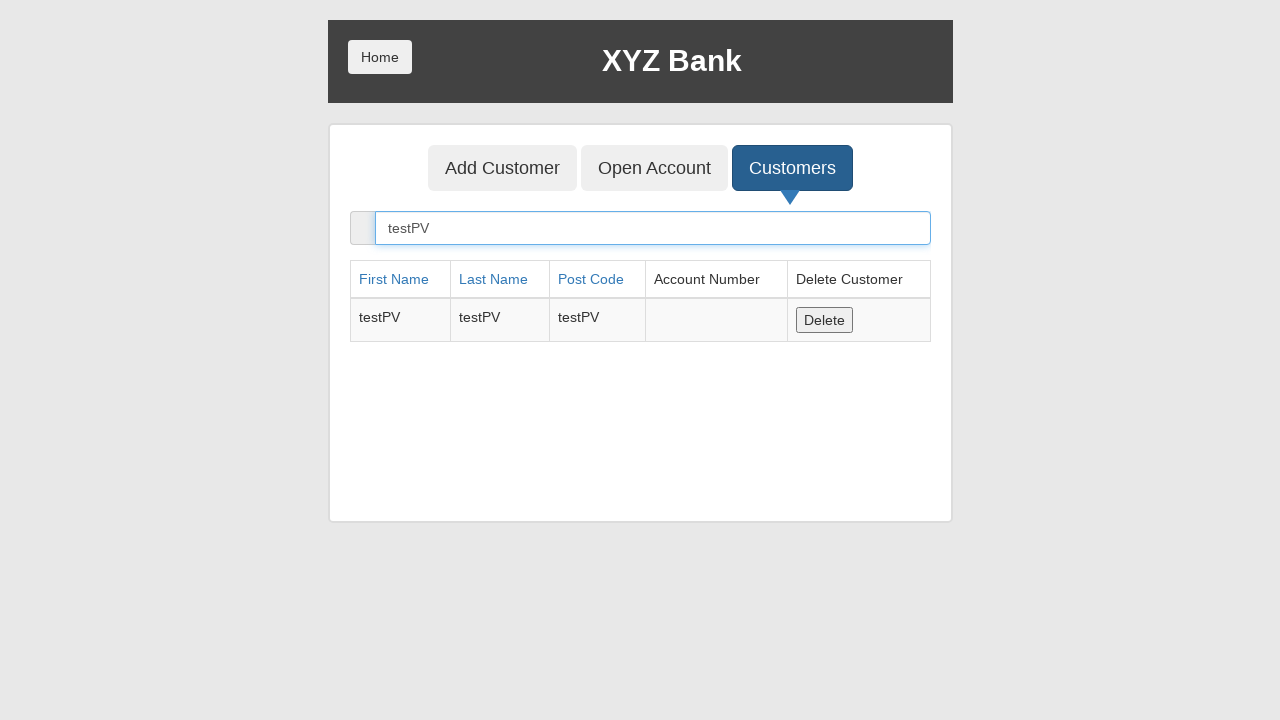

Verified customer 'testPV' appears in search results
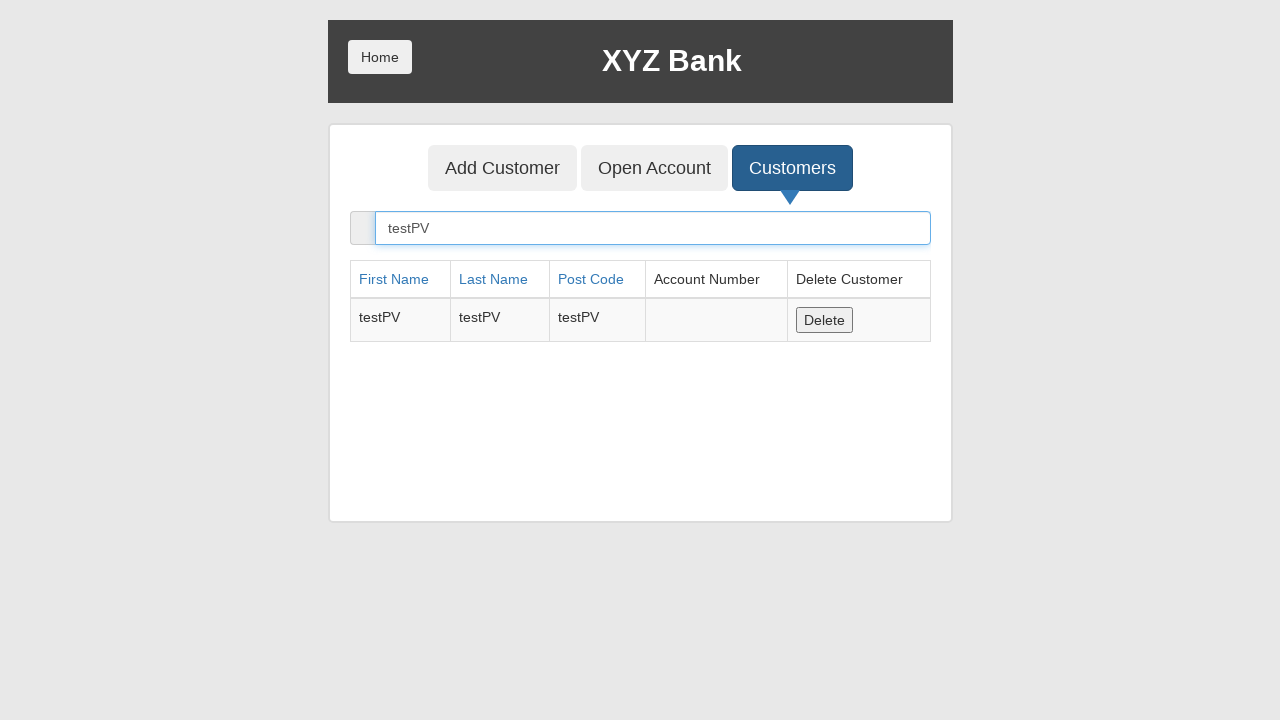

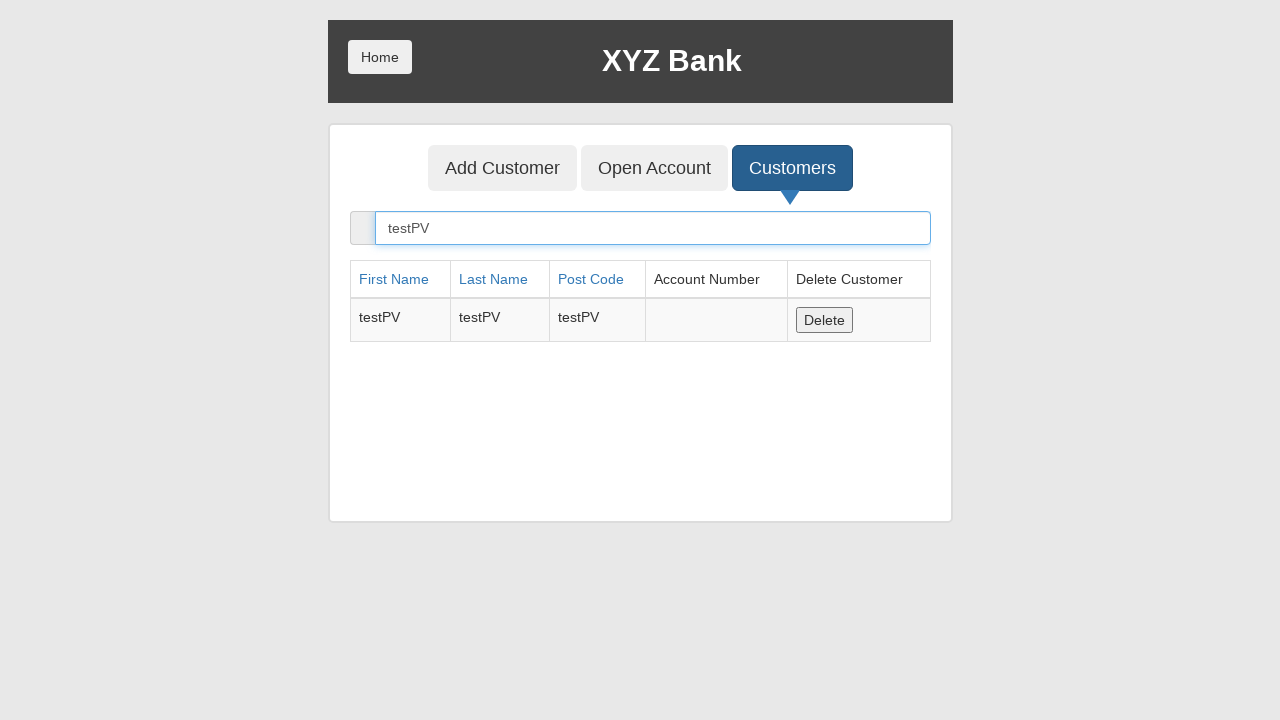